Tests navigation to Diet & Nutrition page by clicking vertical menu, hovering over Healthcare category, and selecting Diet option

Starting URL: https://www.tranktechnologies.com/

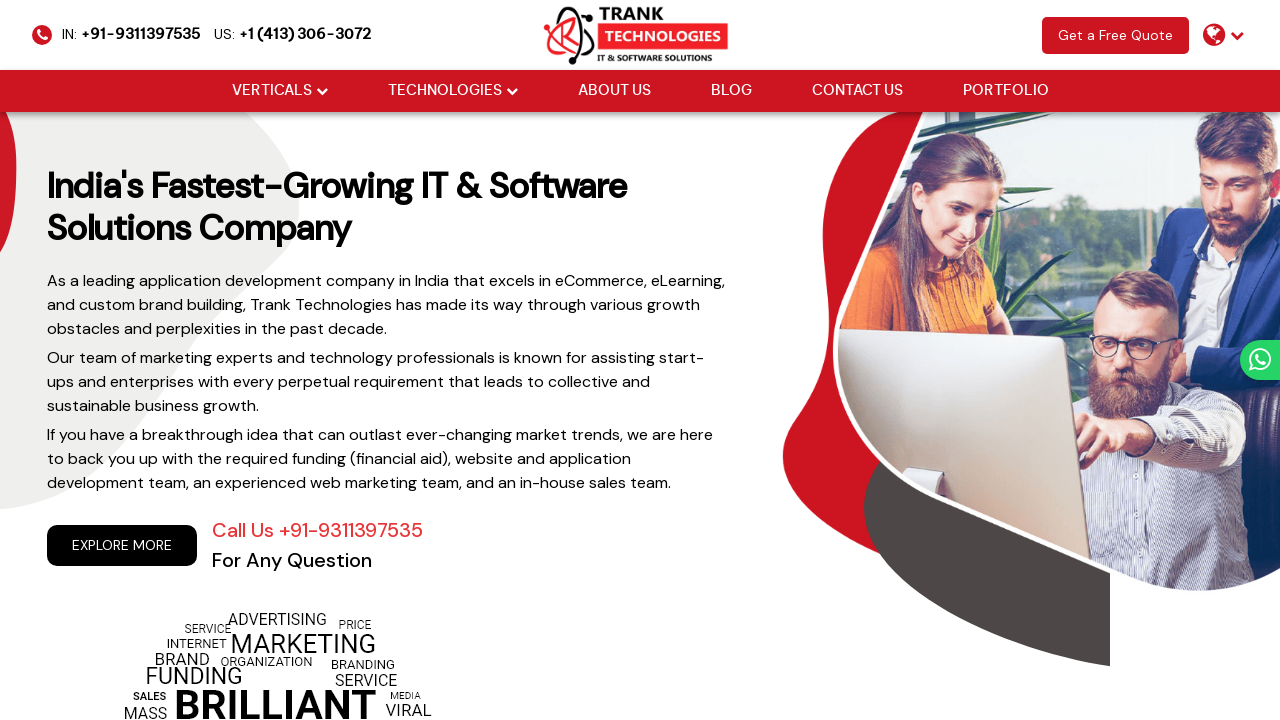

Clicked on vertical menu at (272, 91) on xpath=/html/body/header/div[2]/ul/li[1]/a
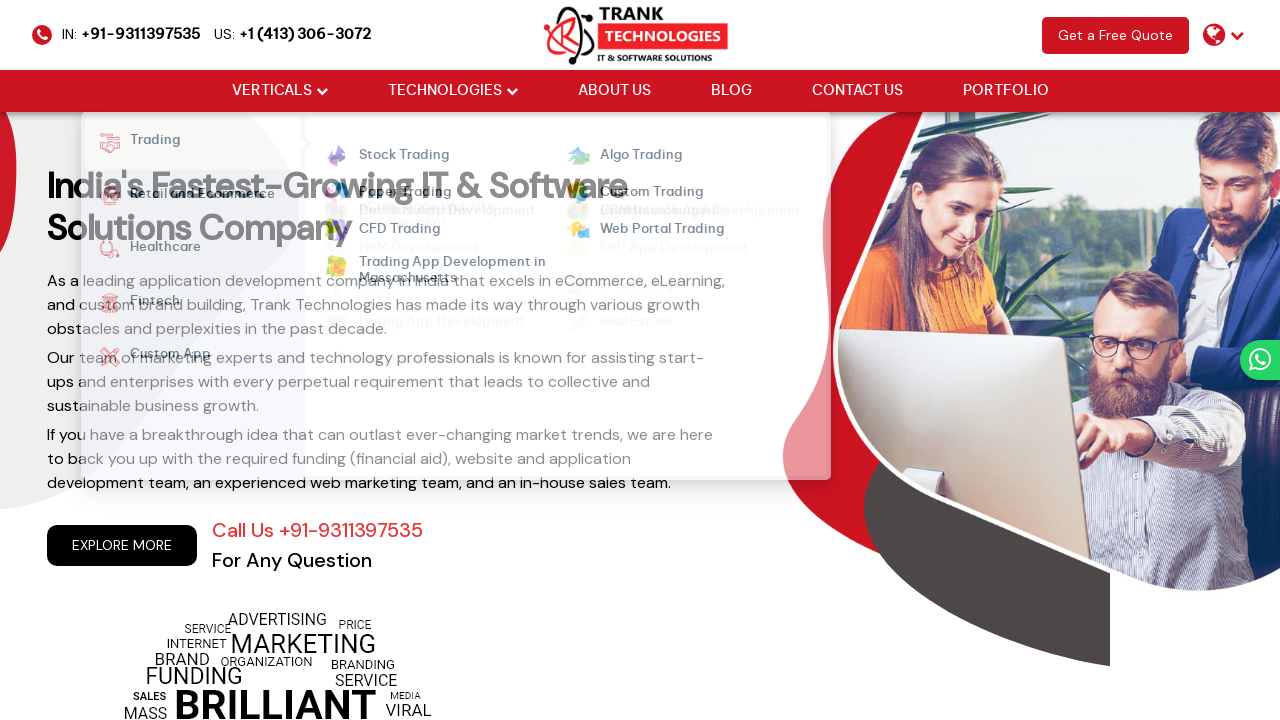

Hovered over Healthcare category at (156, 250) on xpath=//strong[normalize-space()='Healthcare']
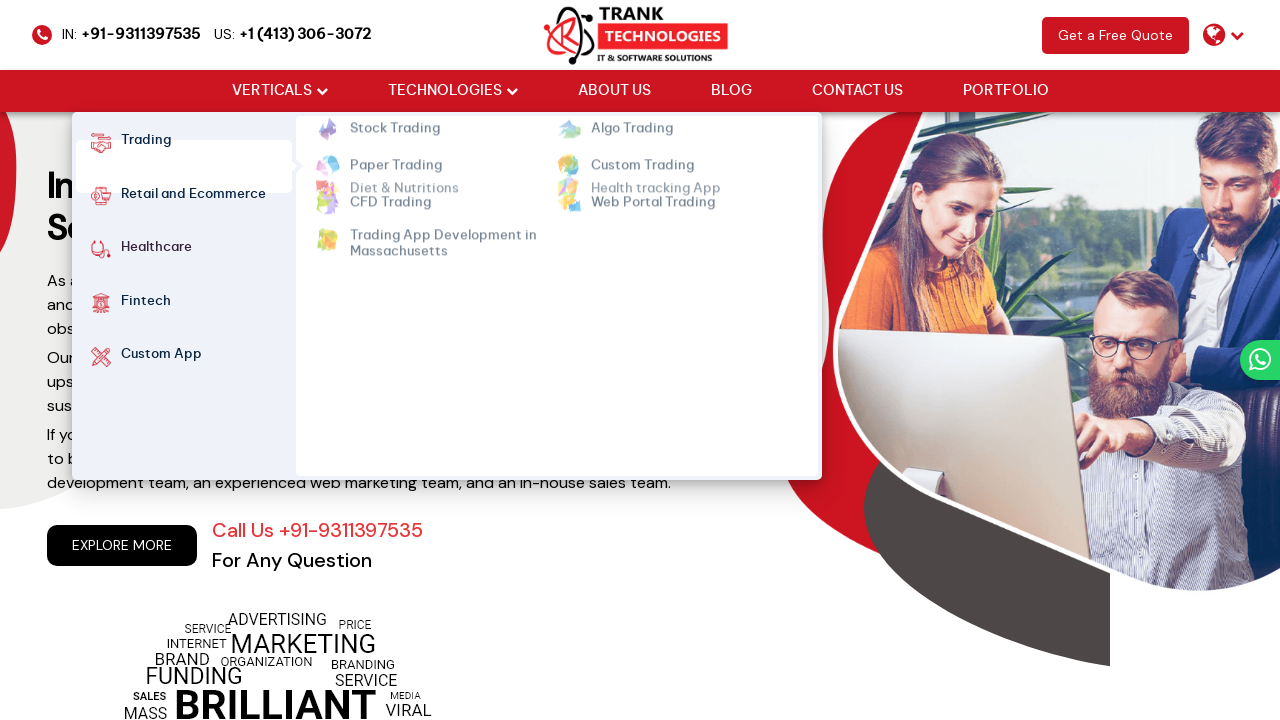

Hovered over Diet & option at (404, 156) on xpath=//ul[@class='cm-flex cm-flex-wrap']//a[contains(text(),'Diet &')]
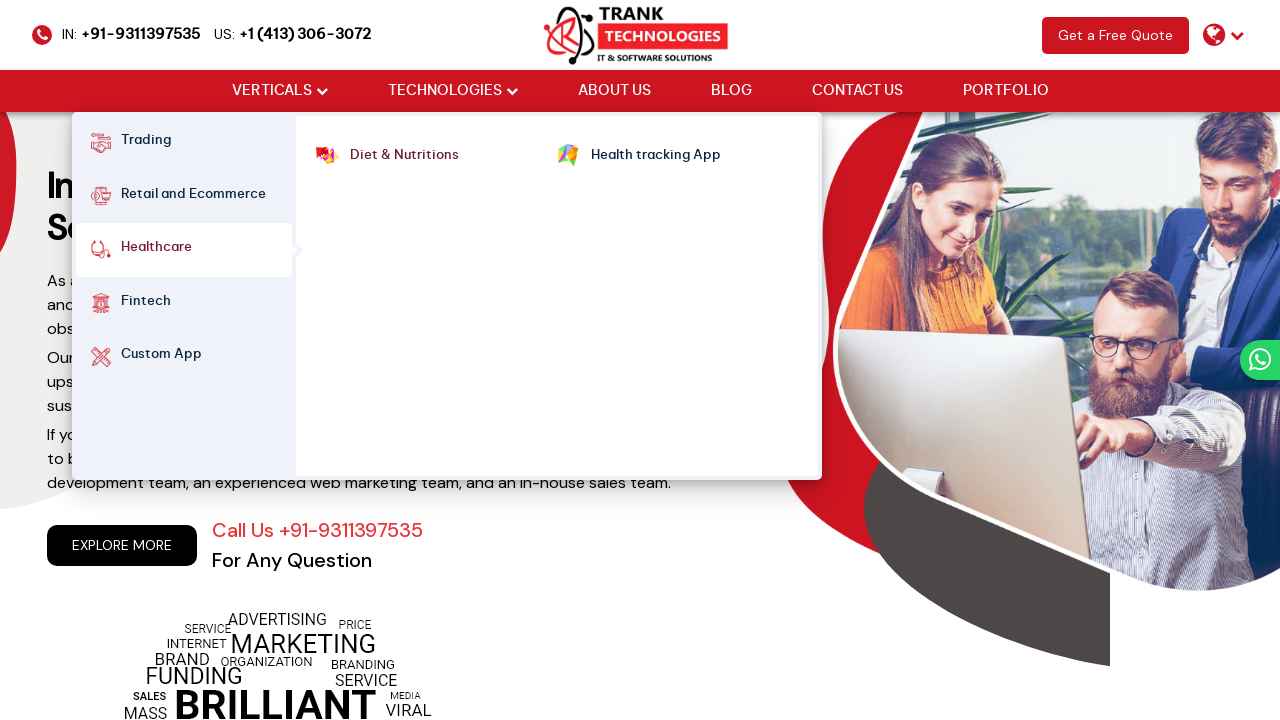

Clicked on Diet & option to navigate to Diet & Nutrition page at (404, 156) on xpath=//ul[@class='cm-flex cm-flex-wrap']//a[contains(text(),'Diet &')]
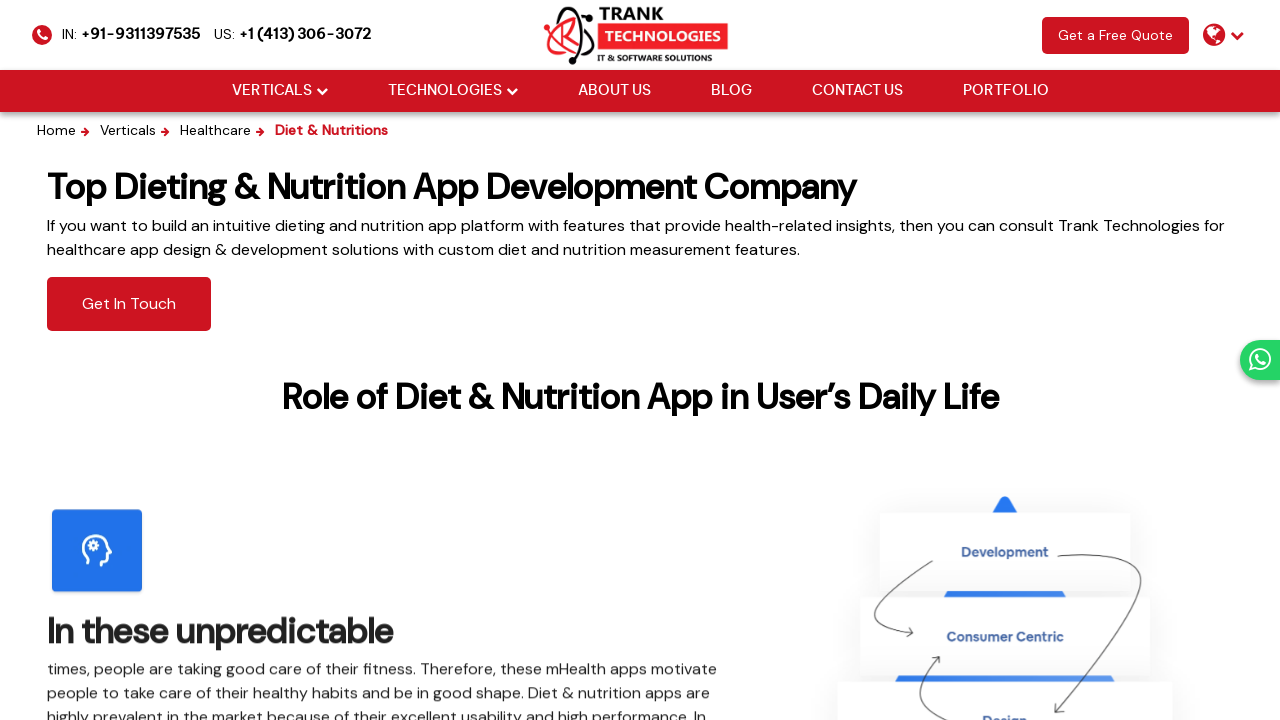

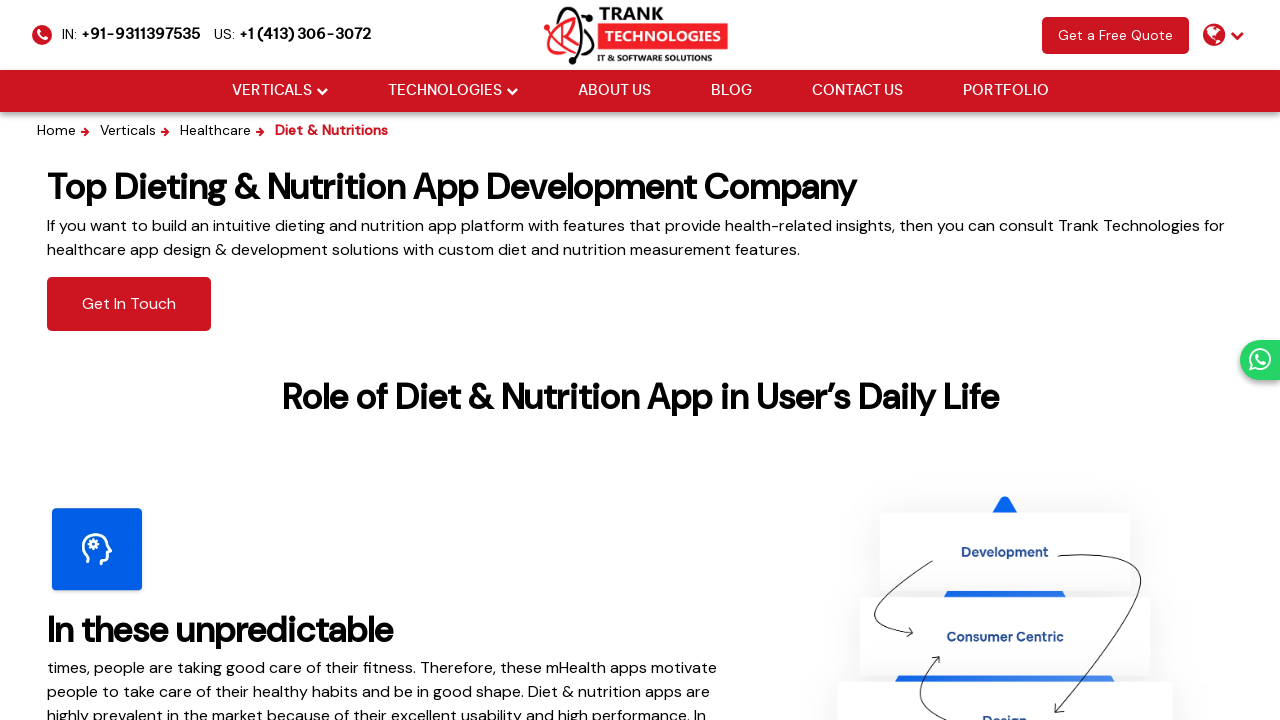